Navigates to the DemoBlaze store website and verifies that the page title matches the expected value "STORE".

Starting URL: https://www.demoblaze.com/

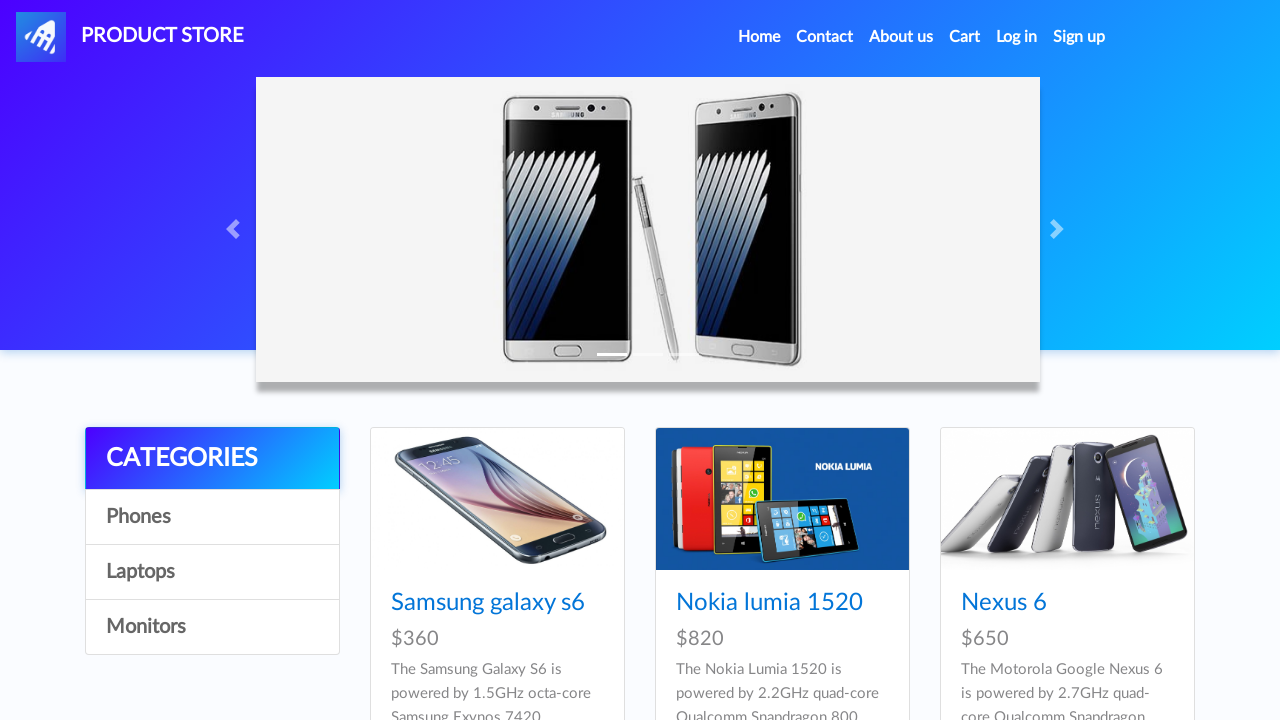

Waited for page to load (domcontentloaded state)
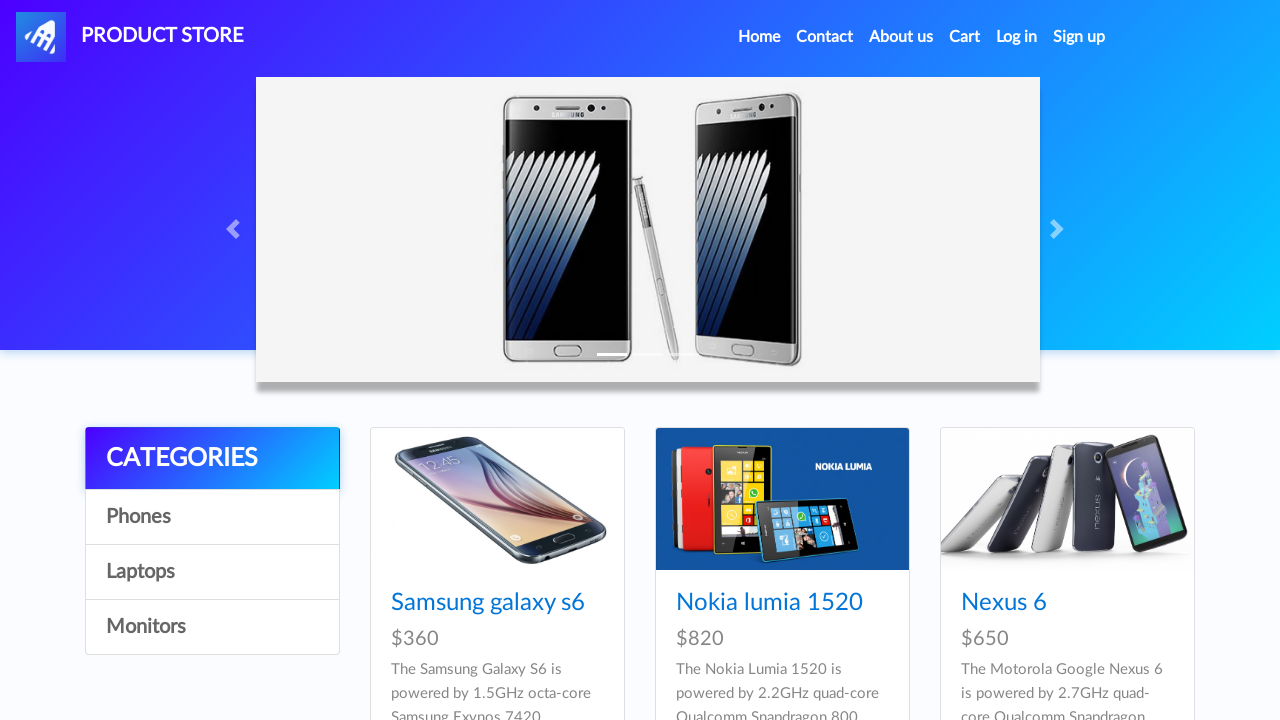

Retrieved page title
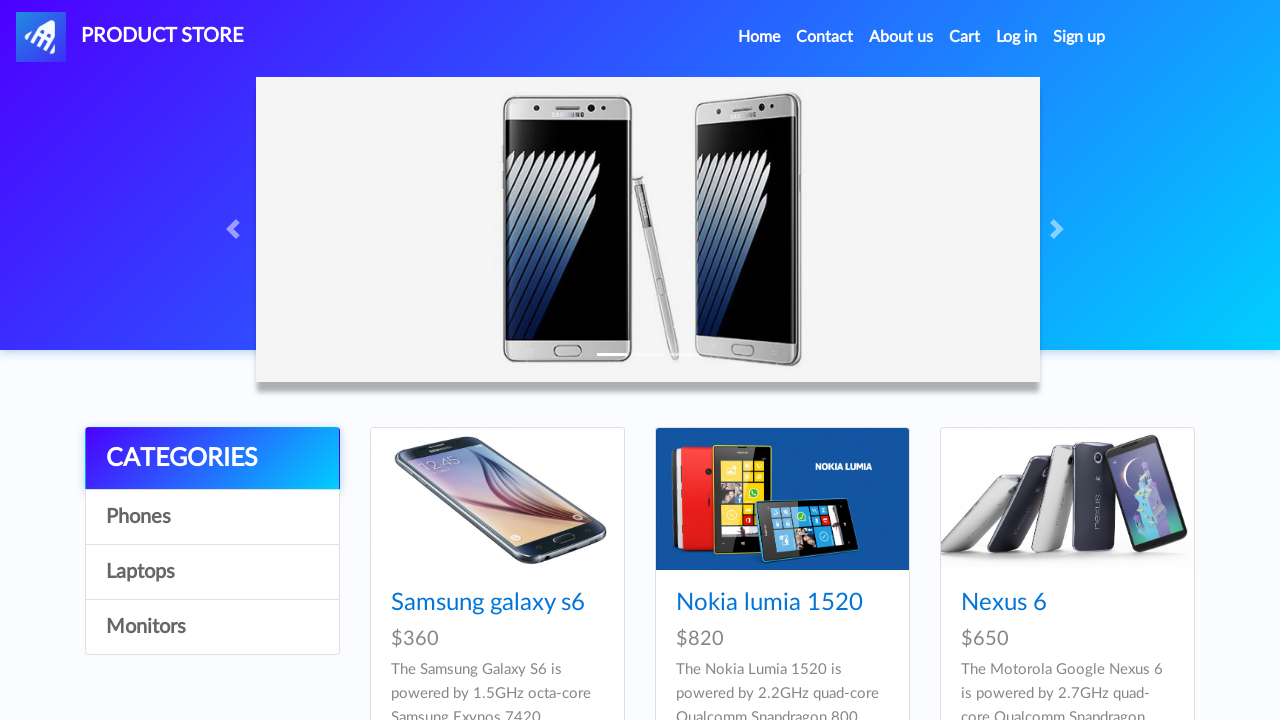

Set expected title to 'STORE'
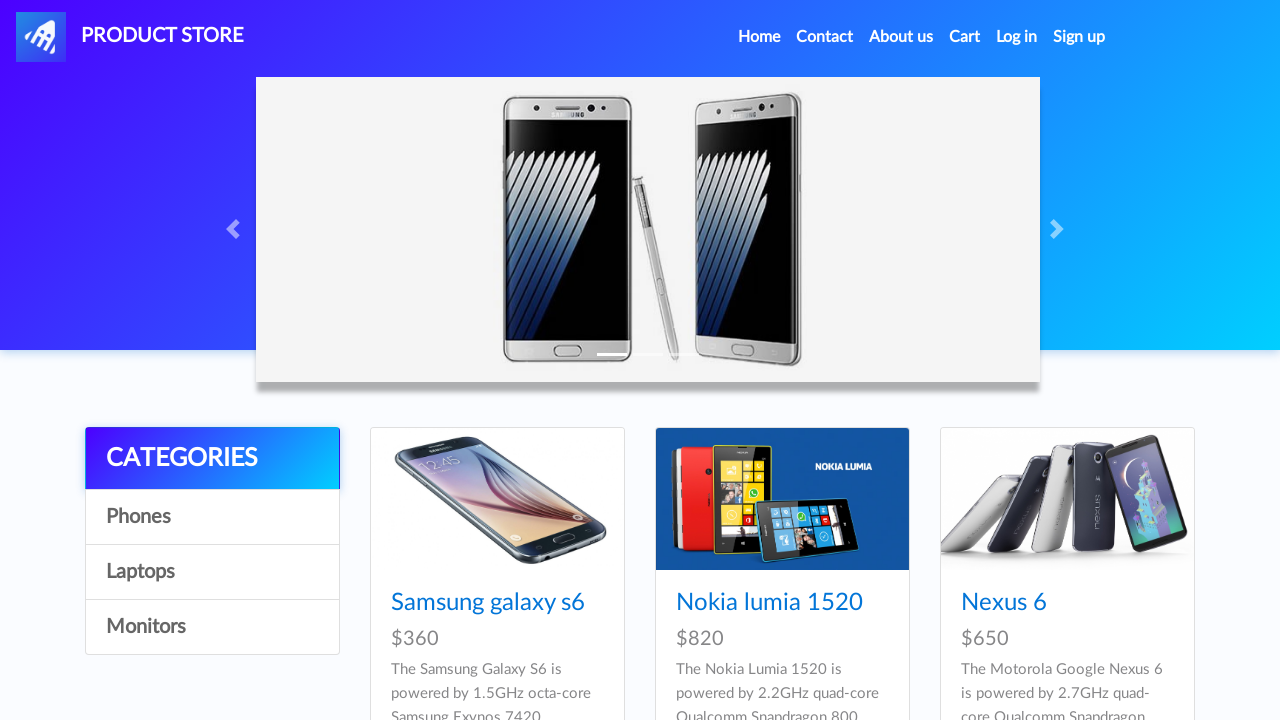

Title verification passed: page title matches 'STORE'
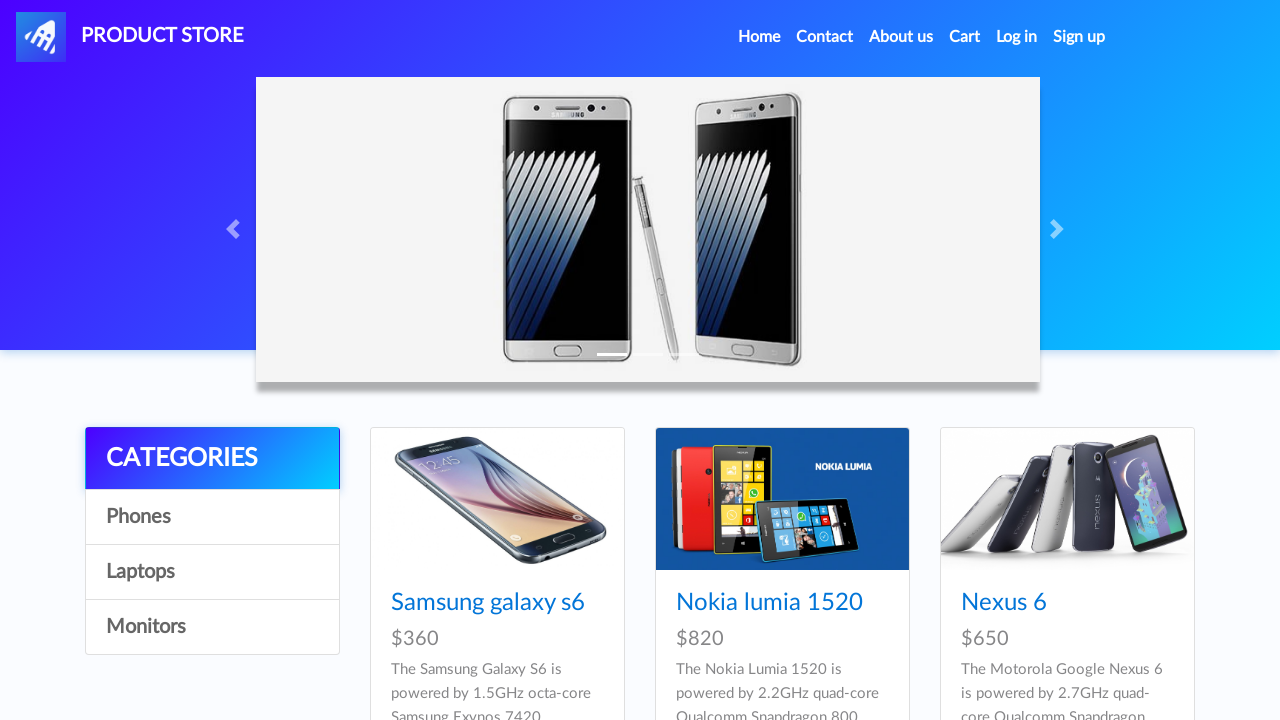

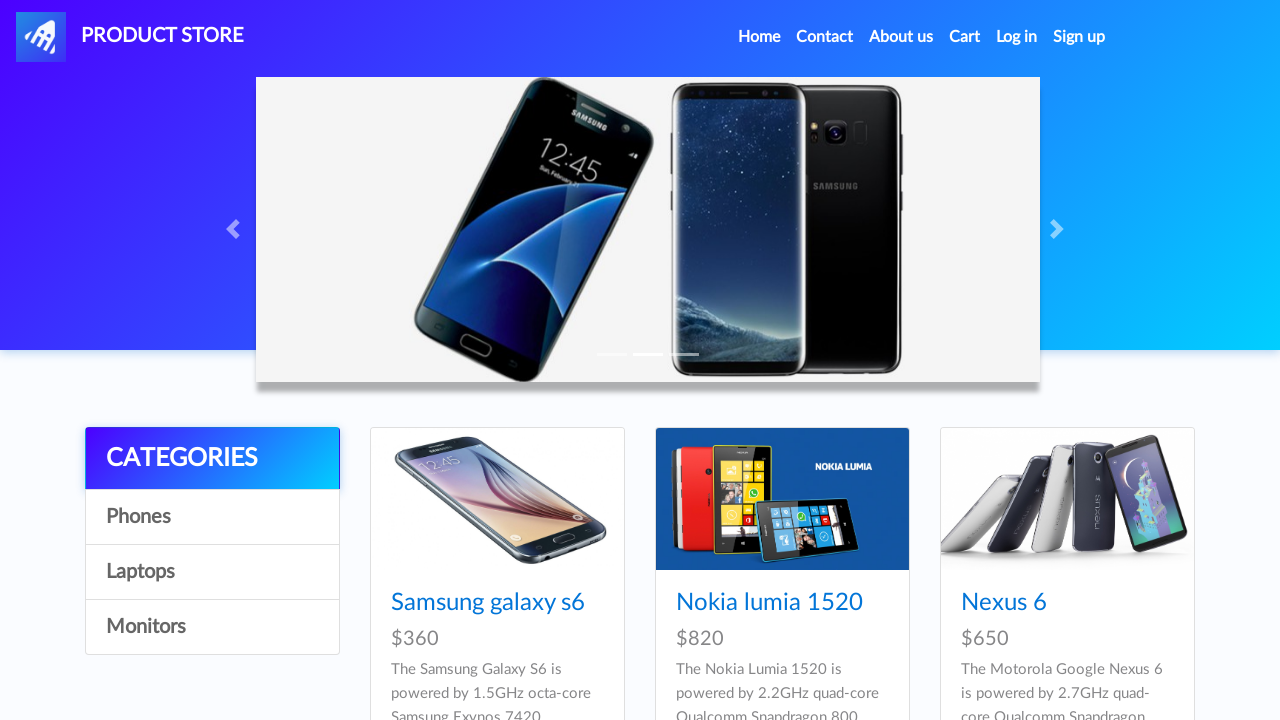